Tests adding a todo item with different text to the sample todo application by entering "Learn Python" in the input field and pressing Enter

Starting URL: https://lambdatest.github.io/sample-todo-app/

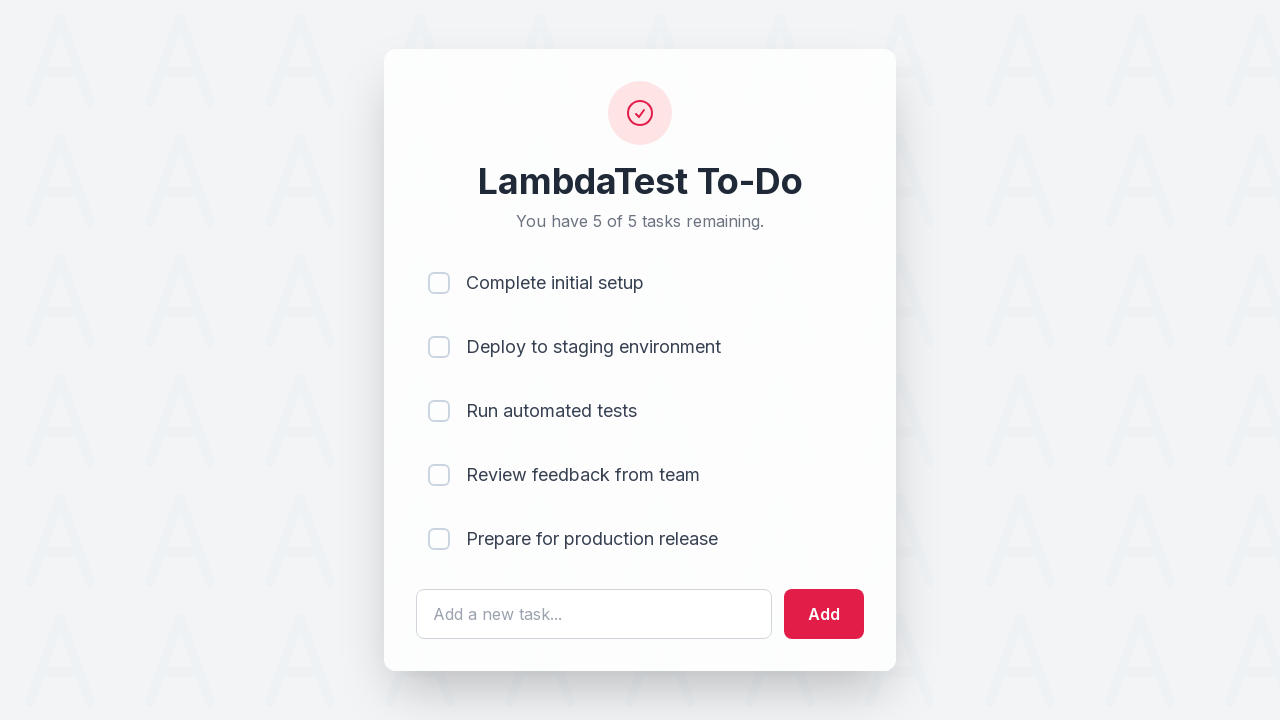

Filled todo input field with 'Learn Python' on #sampletodotext
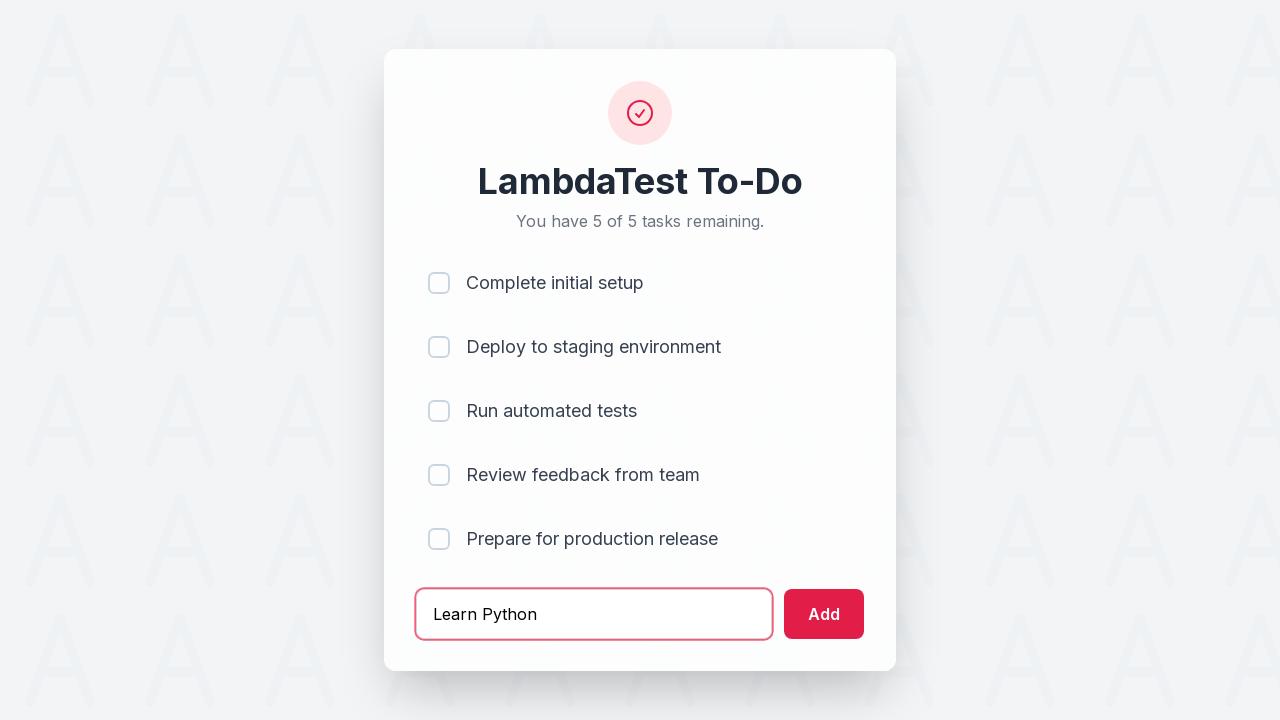

Pressed Enter to add the todo item on #sampletodotext
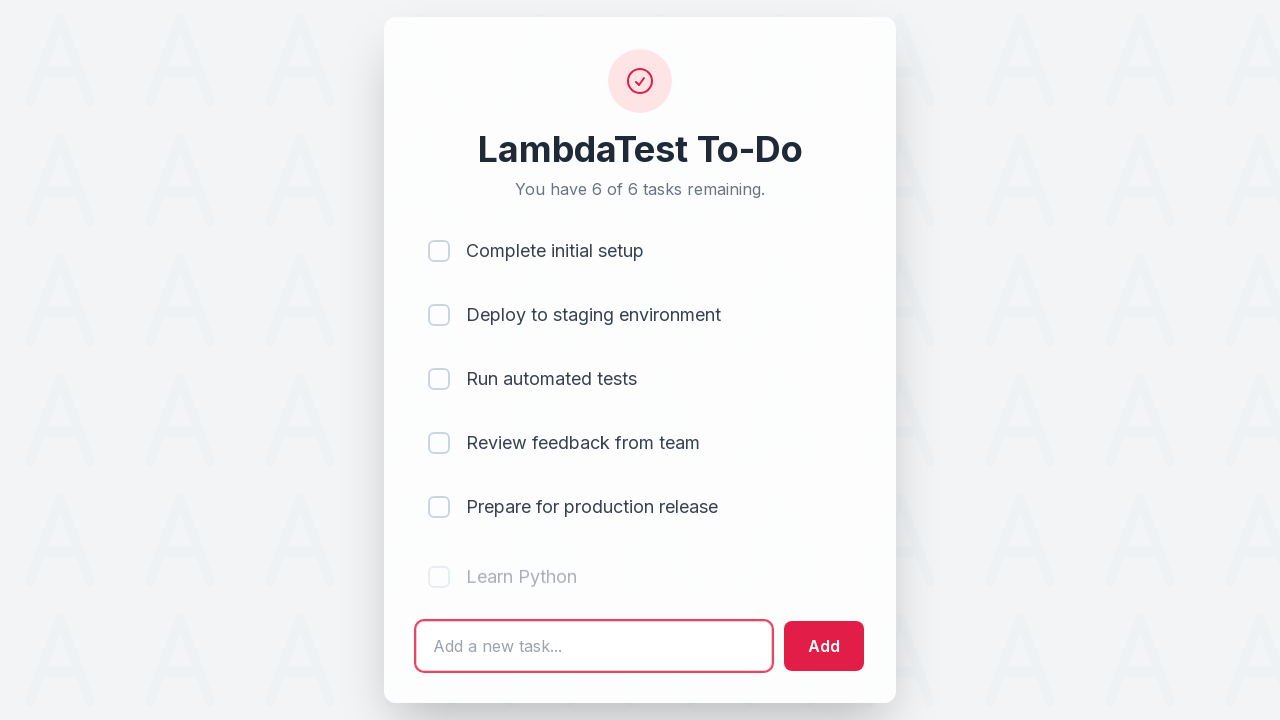

Verified the new todo item appeared in the list
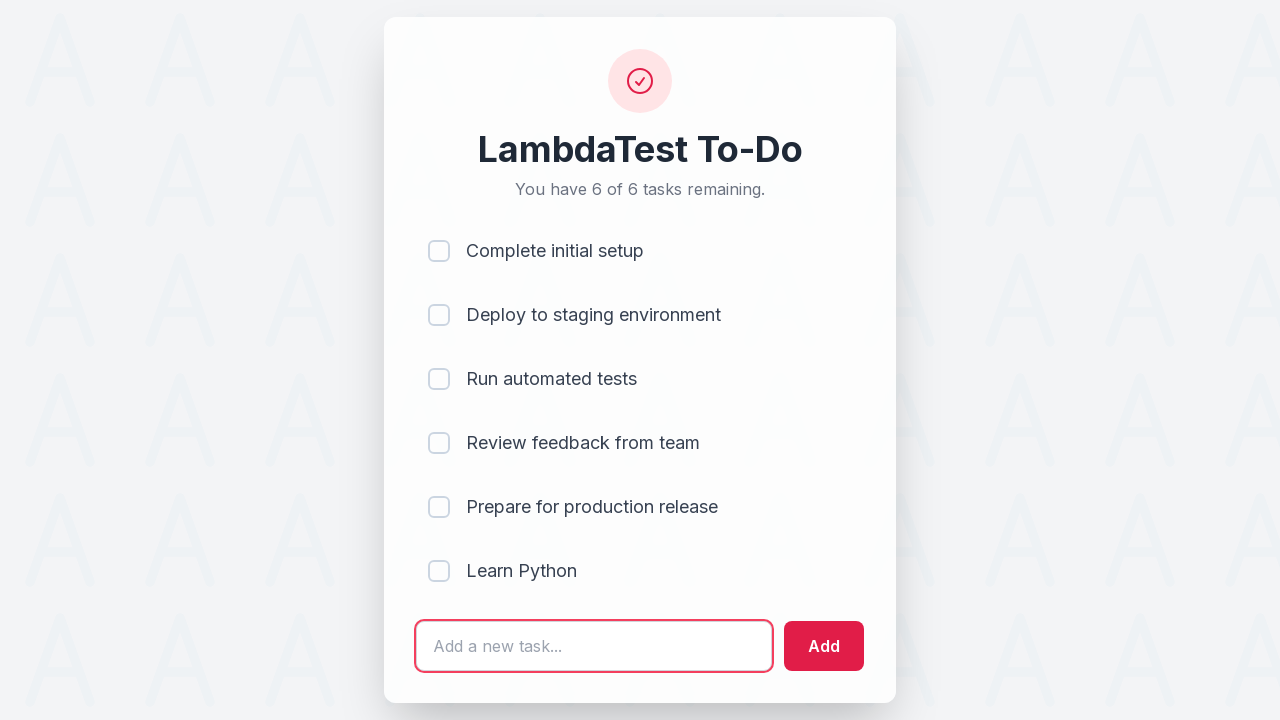

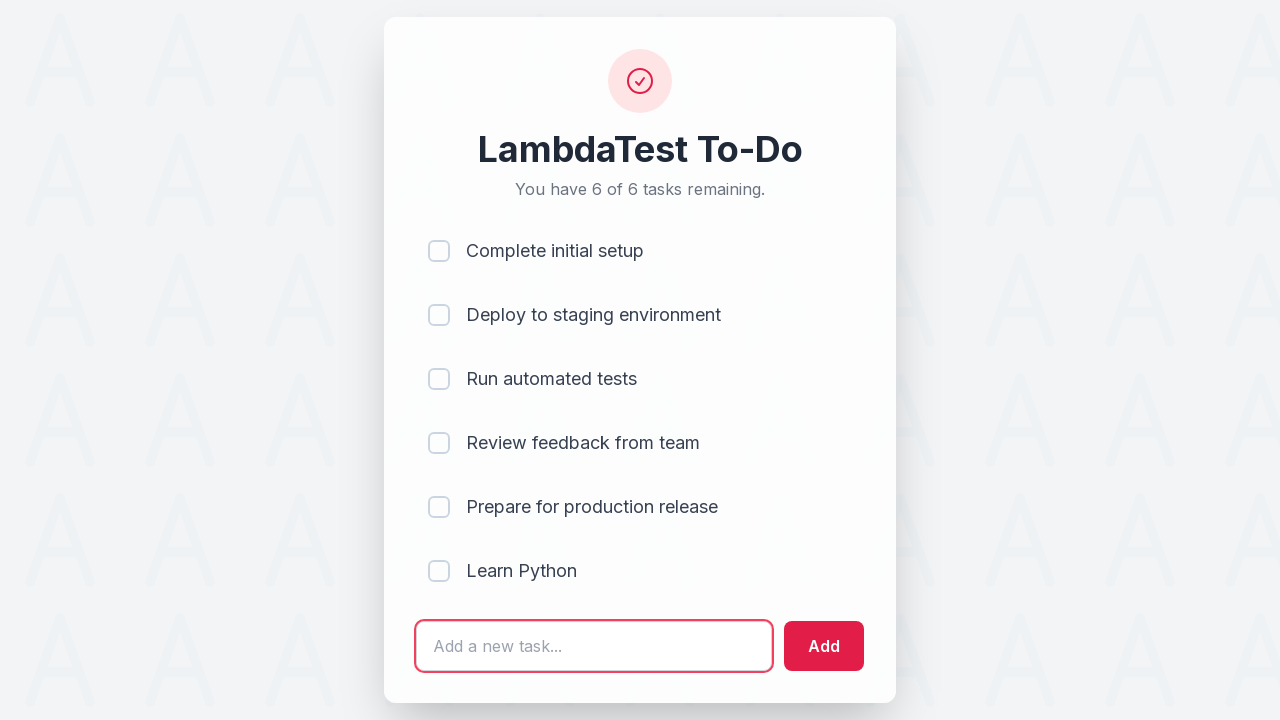